Tests slider functionality by clicking and holding on a range input slider, dragging it horizontally by 10 pixels, and releasing it.

Starting URL: https://demoqa.com/slider

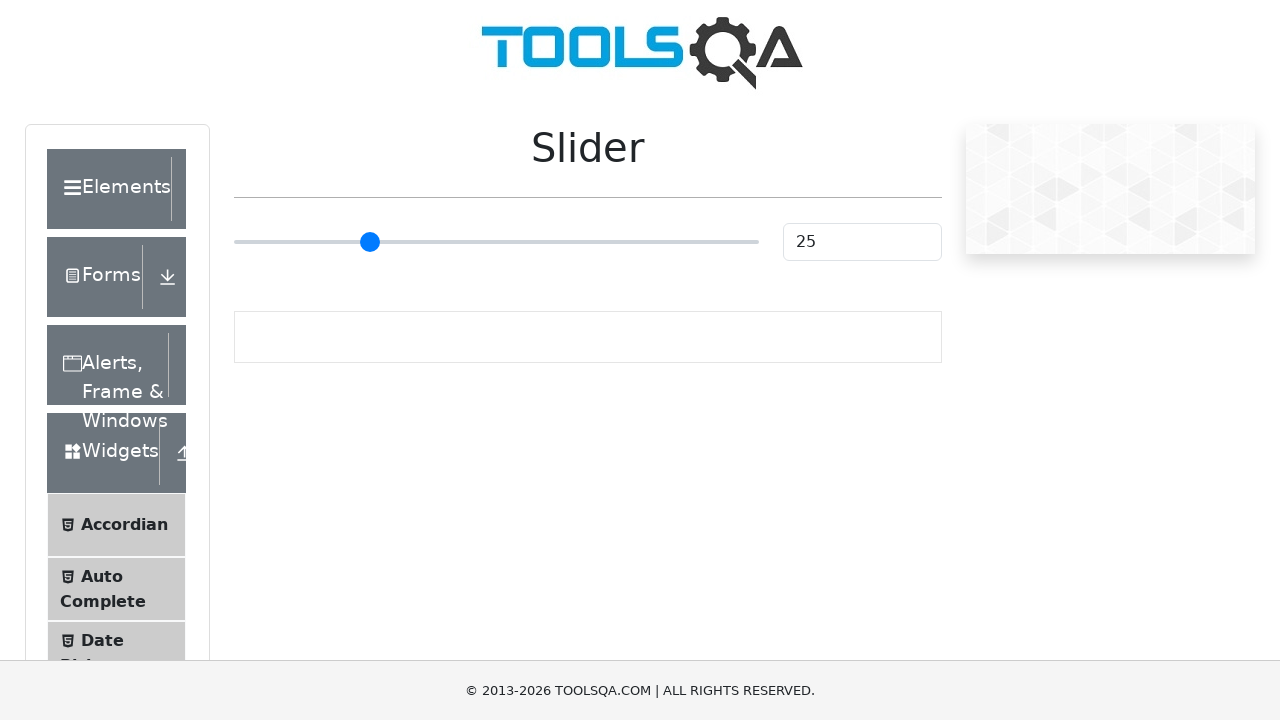

Navigated to slider test page
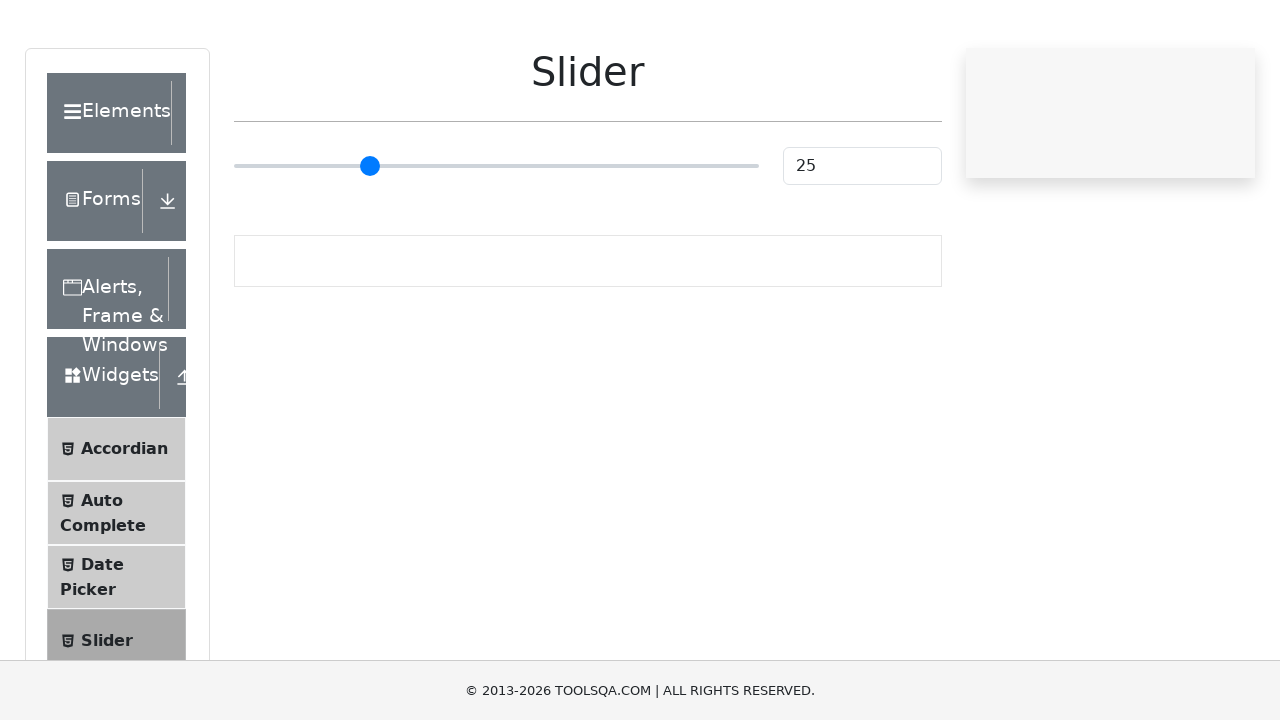

Located range input slider element
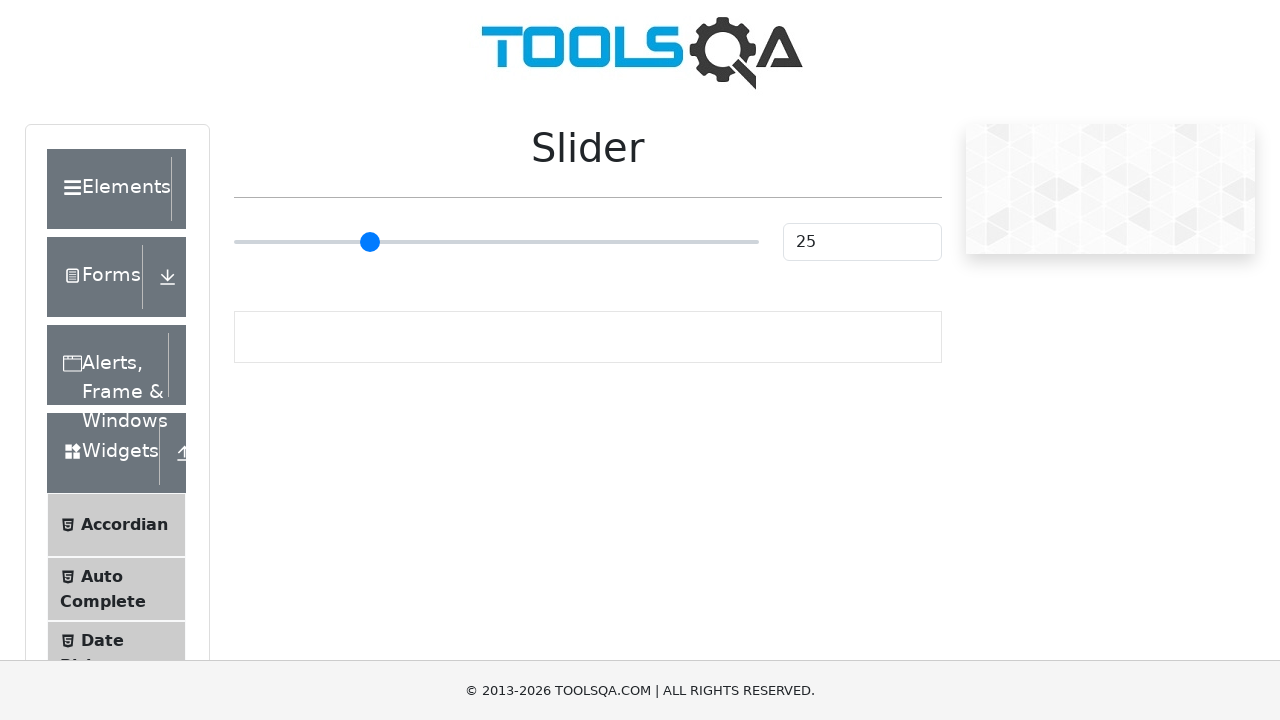

Retrieved slider bounding box dimensions
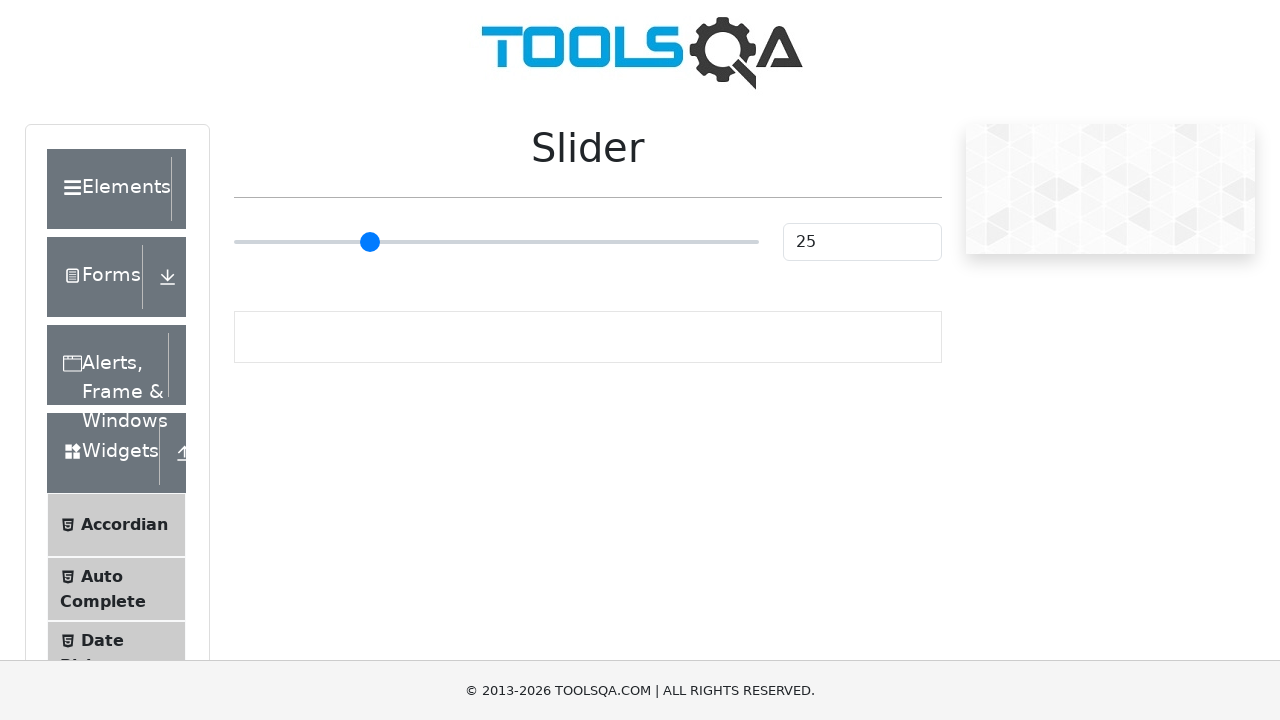

Dragged slider 10 pixels to the right and released at (506, 242)
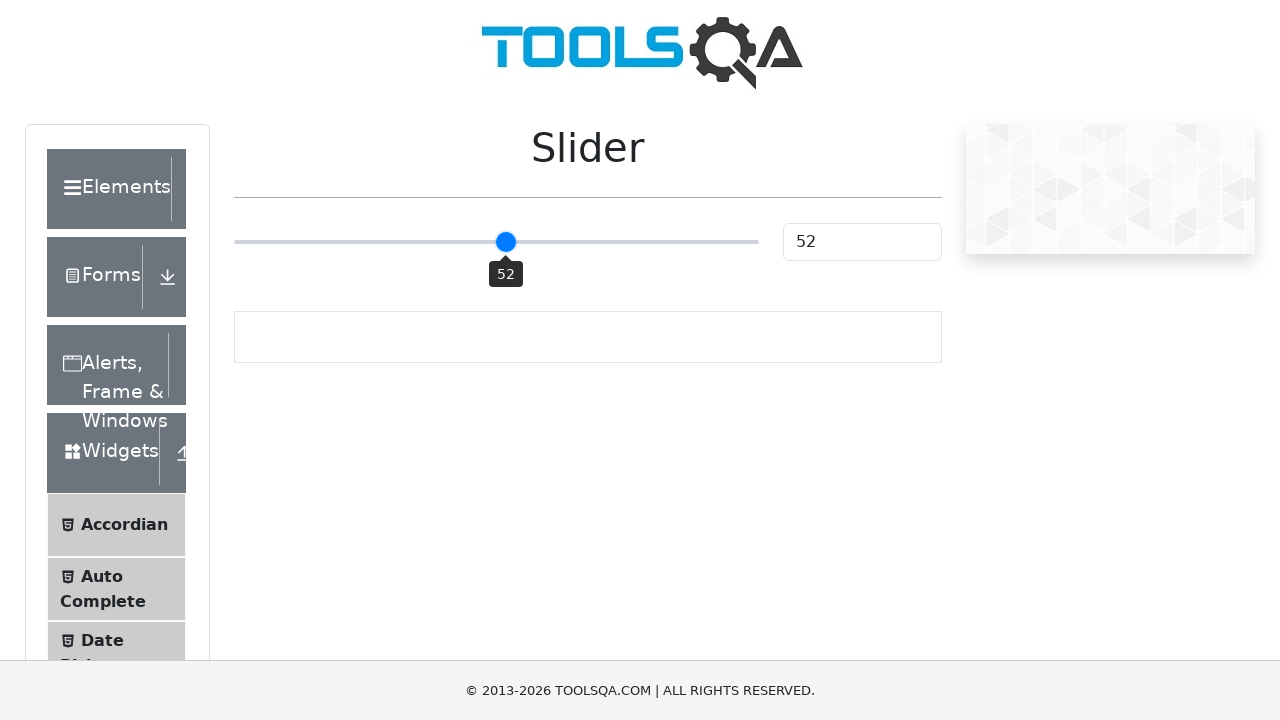

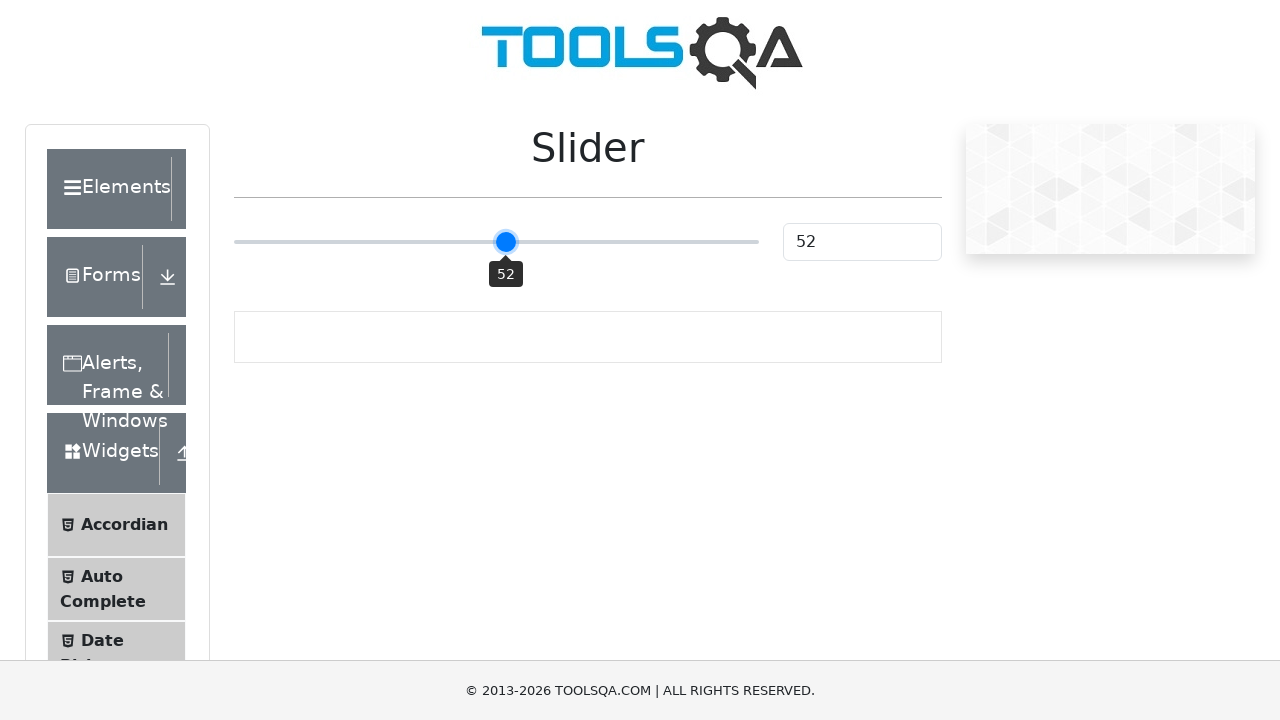